Navigates to a practice page and scrolls to a specific div element using JavaScript execution

Starting URL: https://selectorshub.com/xpath-practice-page/

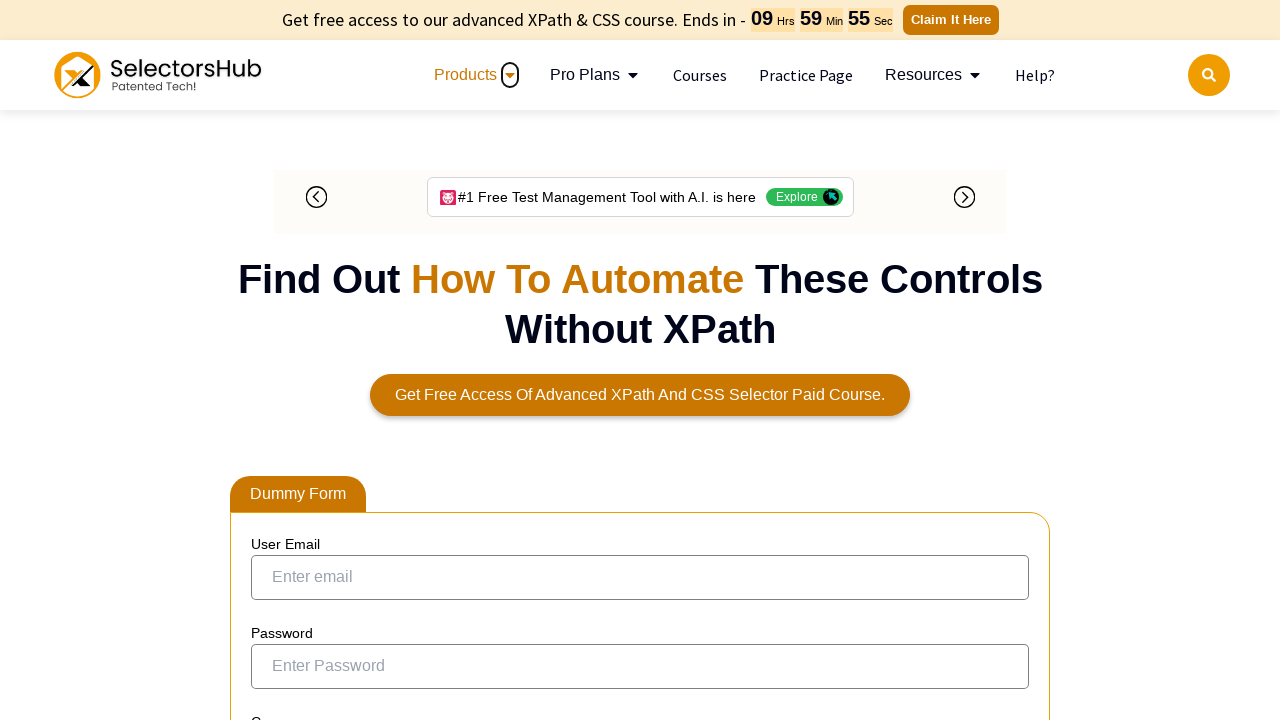

Navigated to XPath practice page
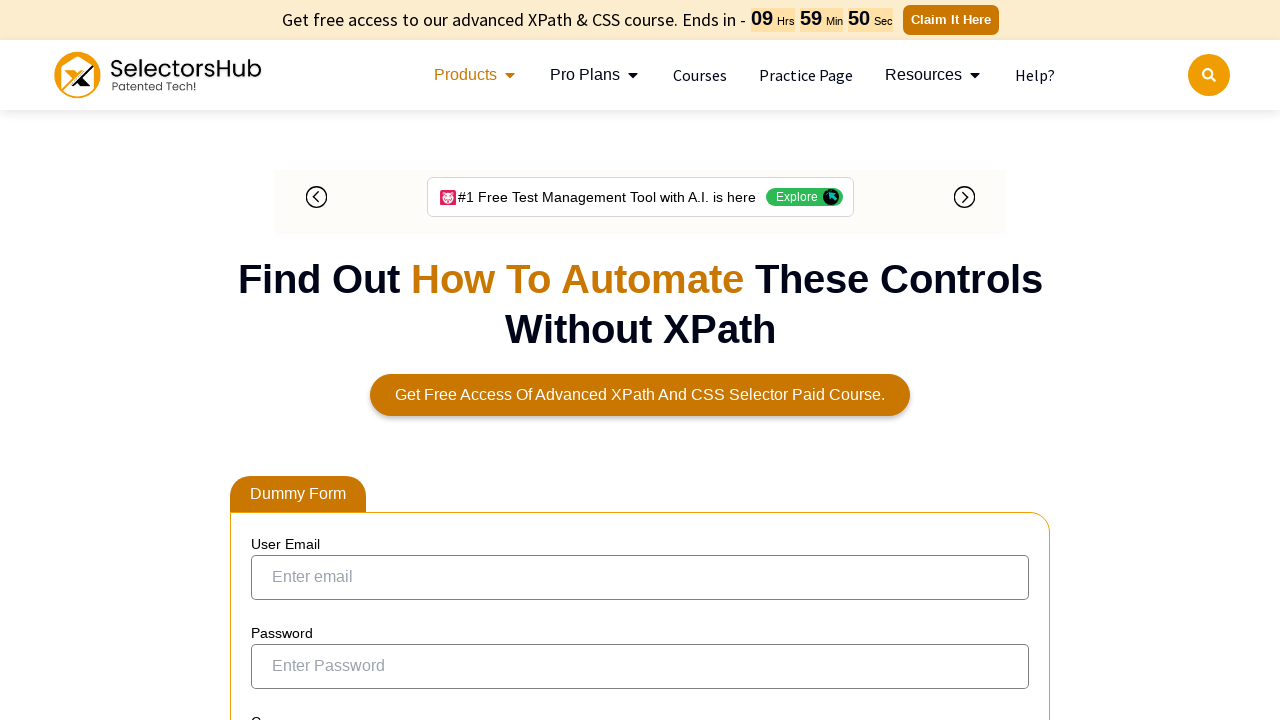

Located all div elements with id='name'
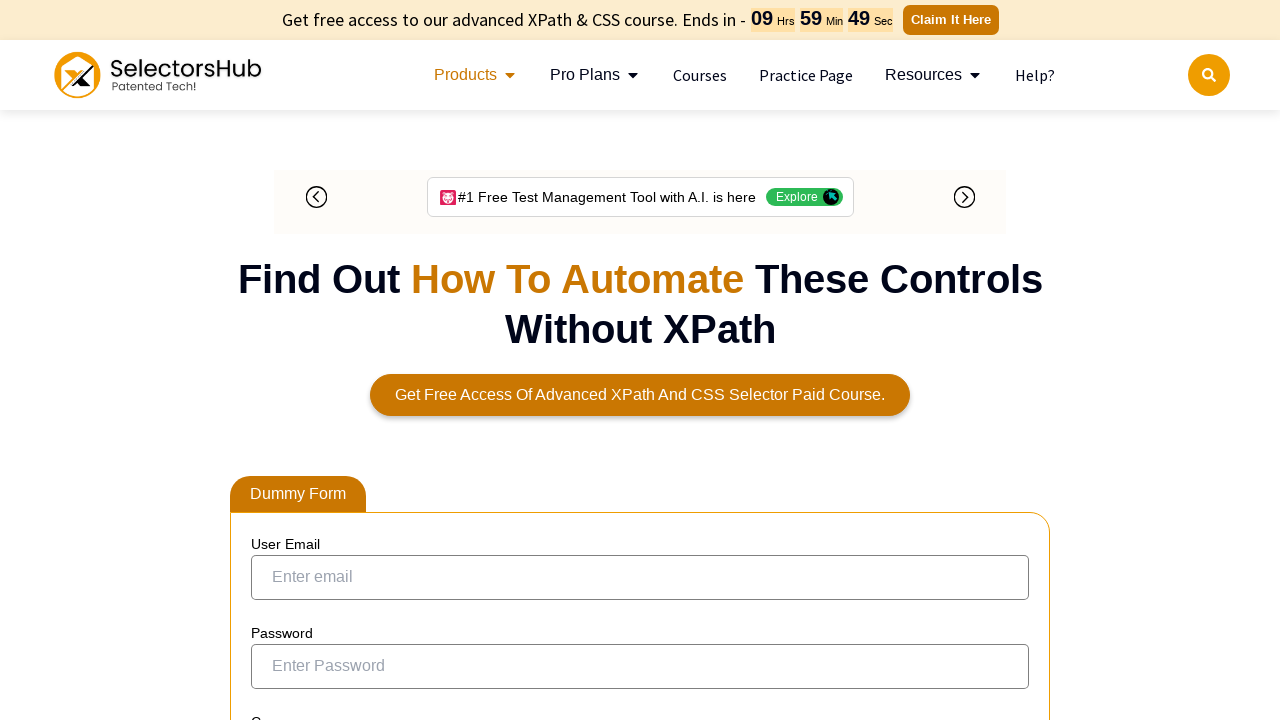

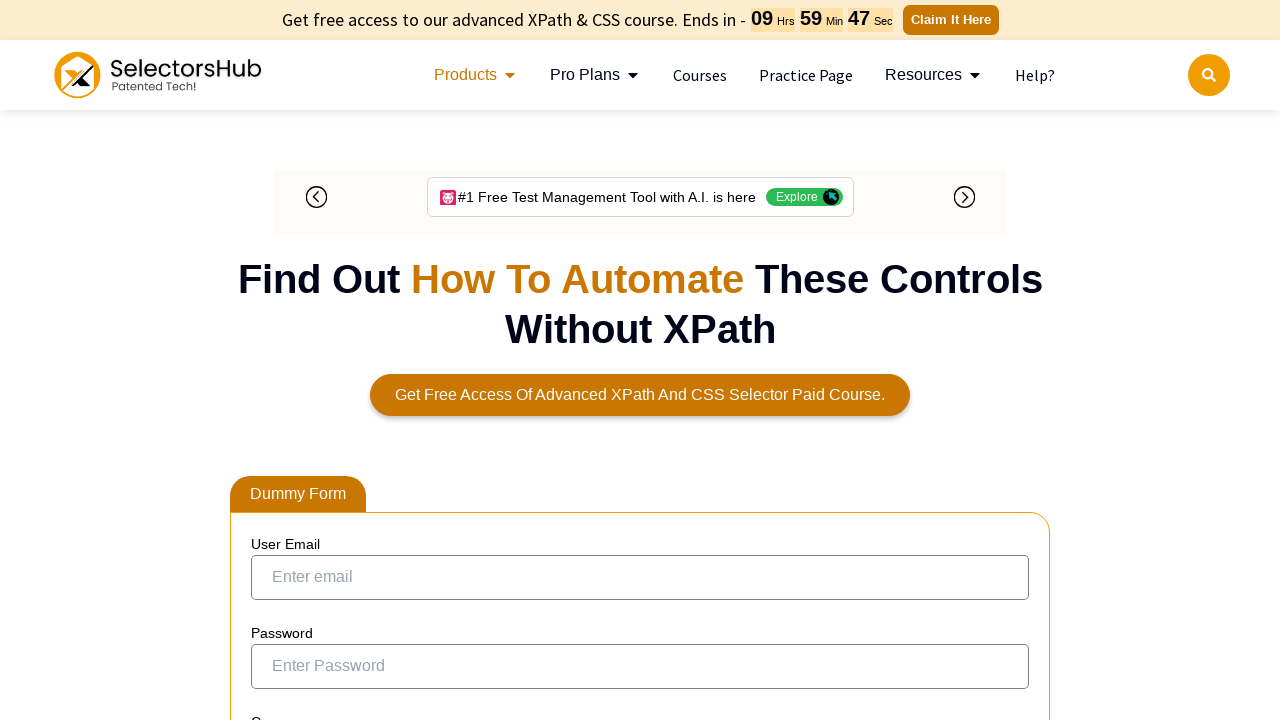